Tests window switching functionality by clicking a link that opens a new window, switching to it, verifying content, then switching back to the parent window

Starting URL: https://the-internet.herokuapp.com/windows

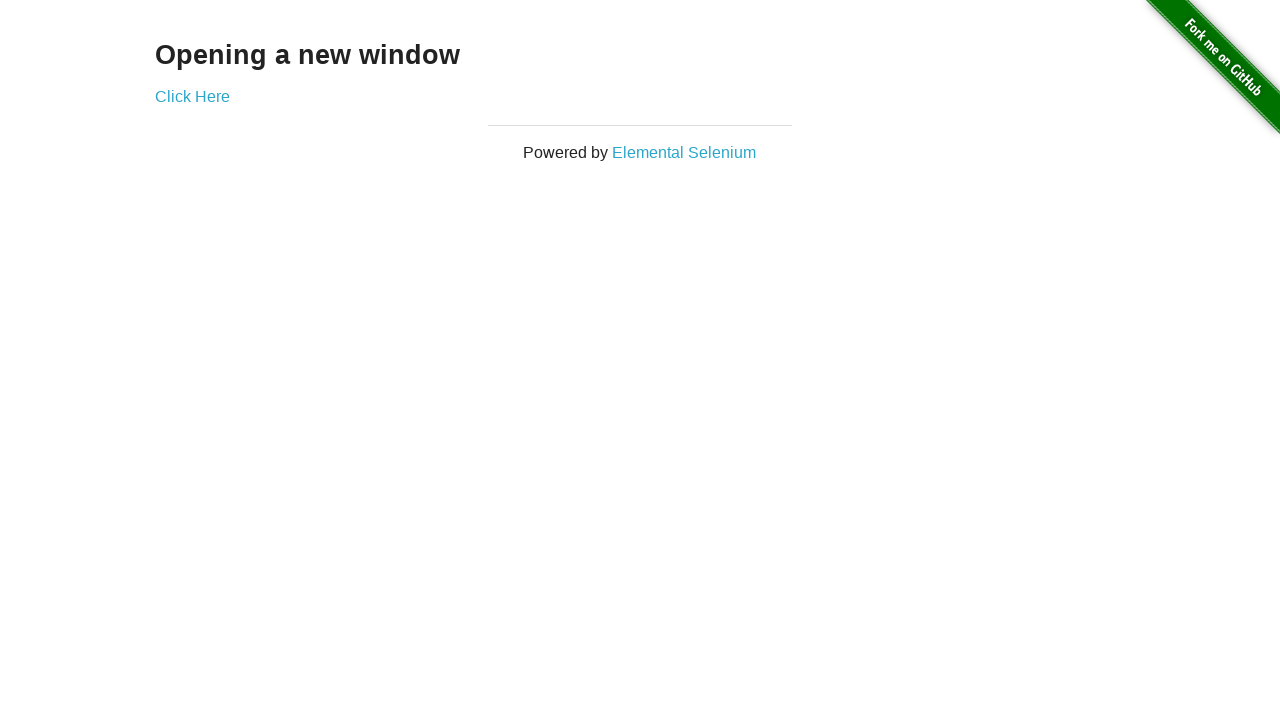

Clicked 'Click Here' link to open new window at (192, 96) on text=Click Here
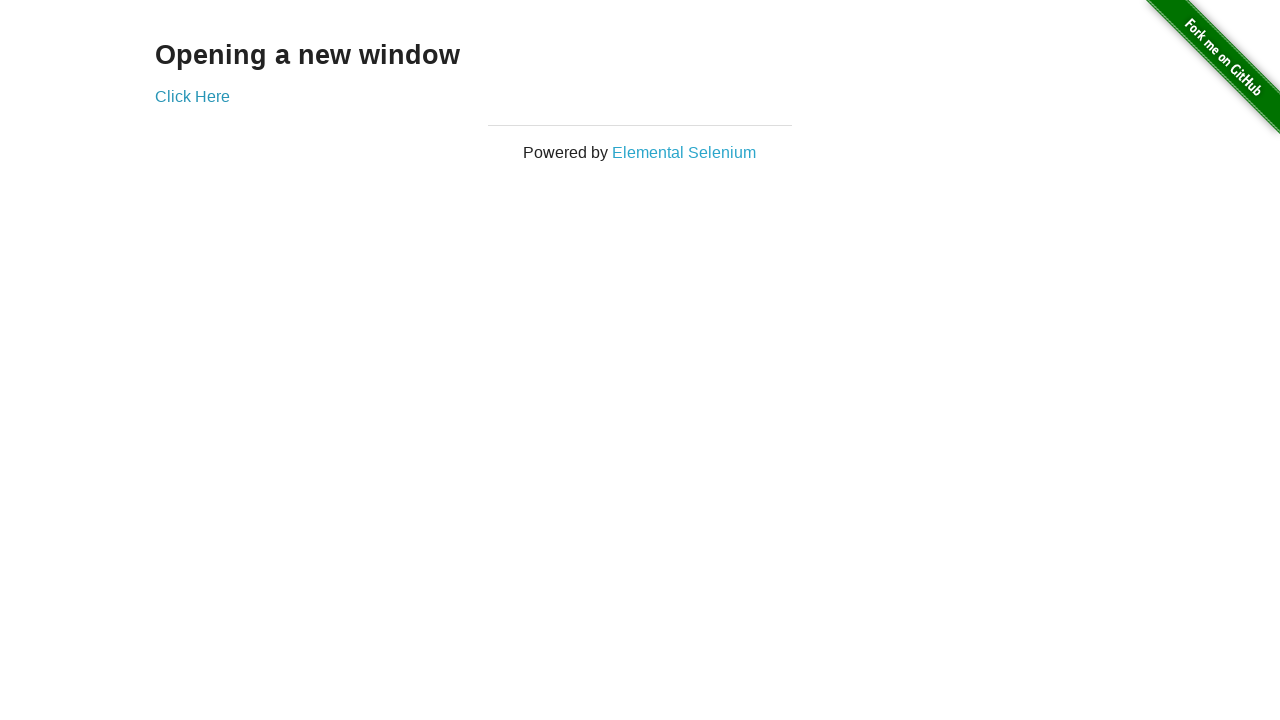

New window opened and captured
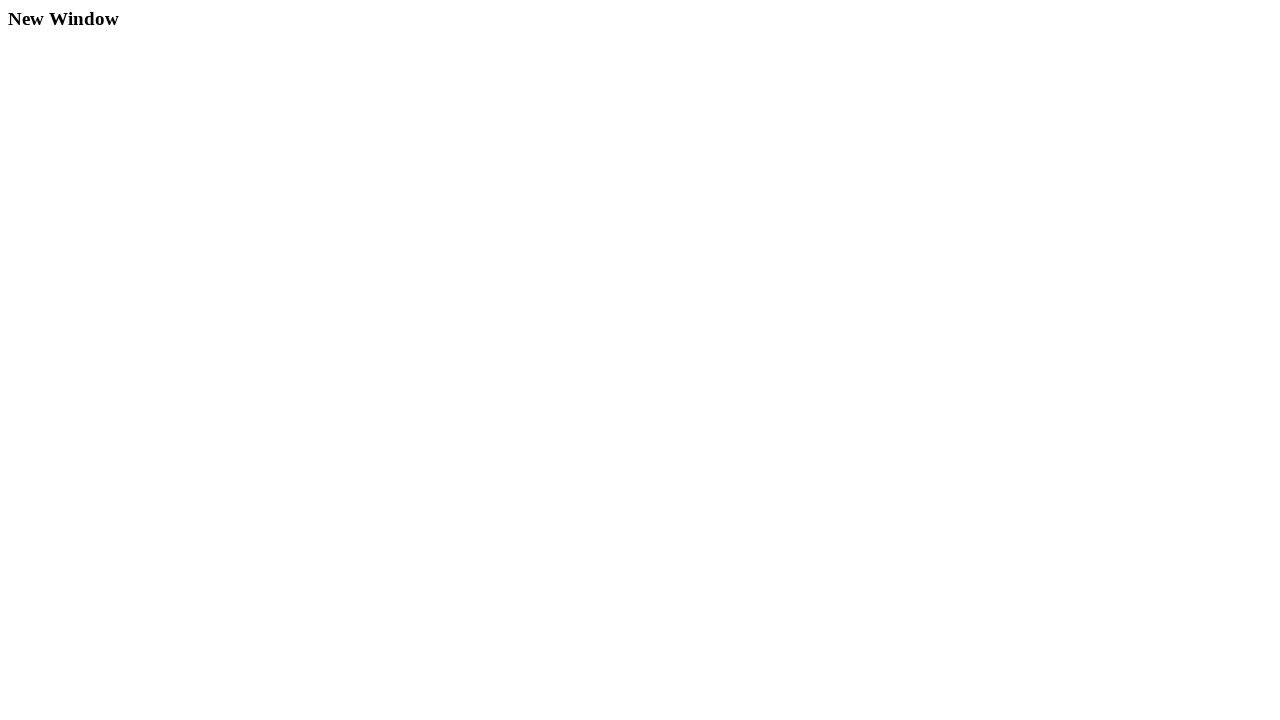

New window finished loading
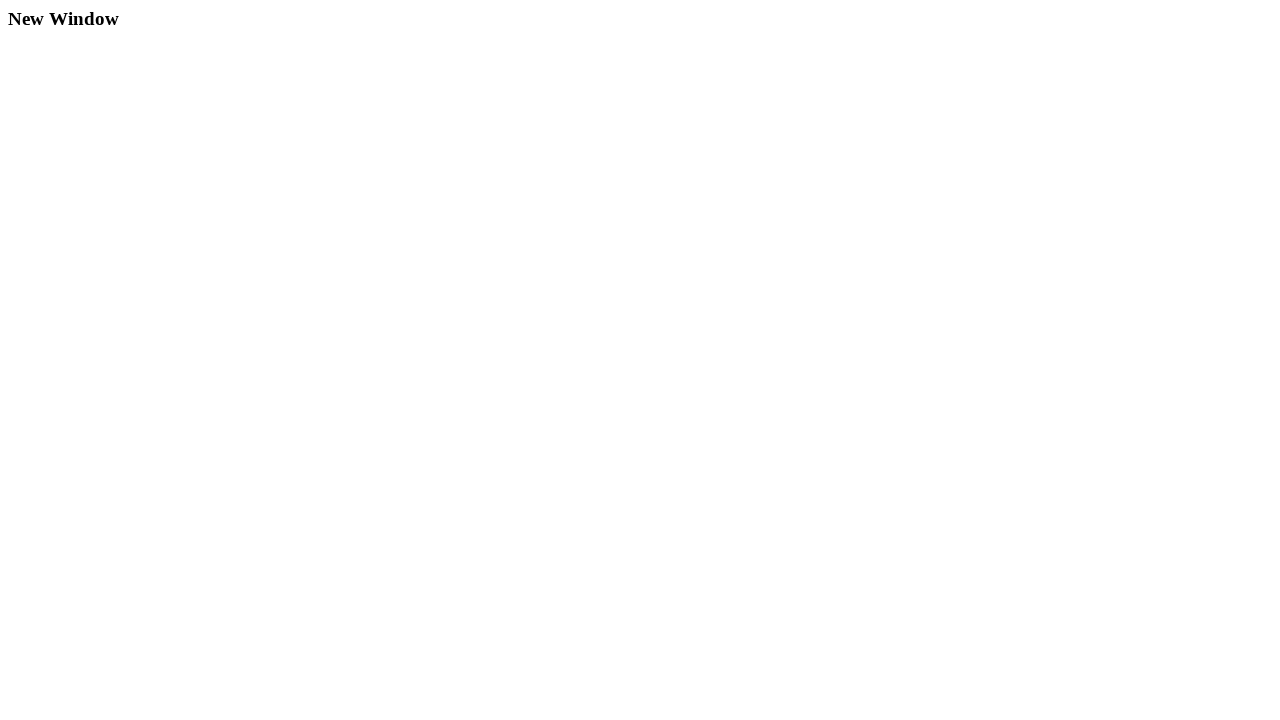

Retrieved text from new window heading: 'New Window'
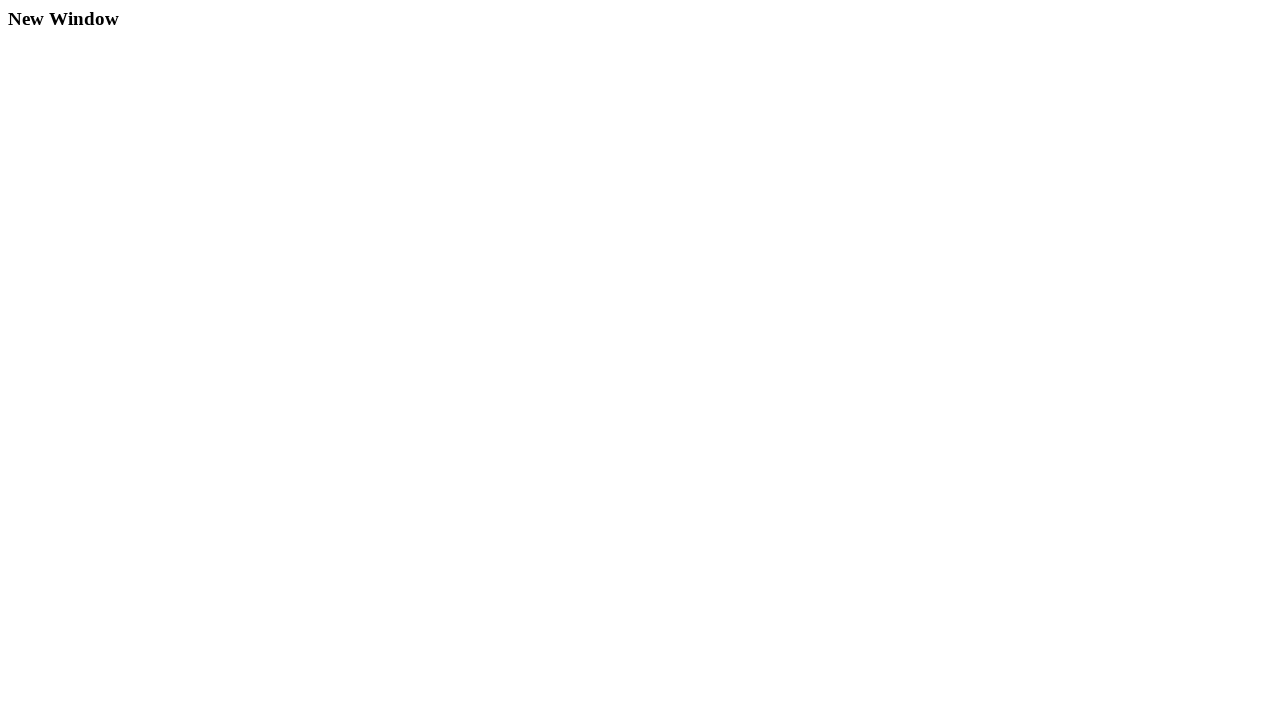

Closed the new window
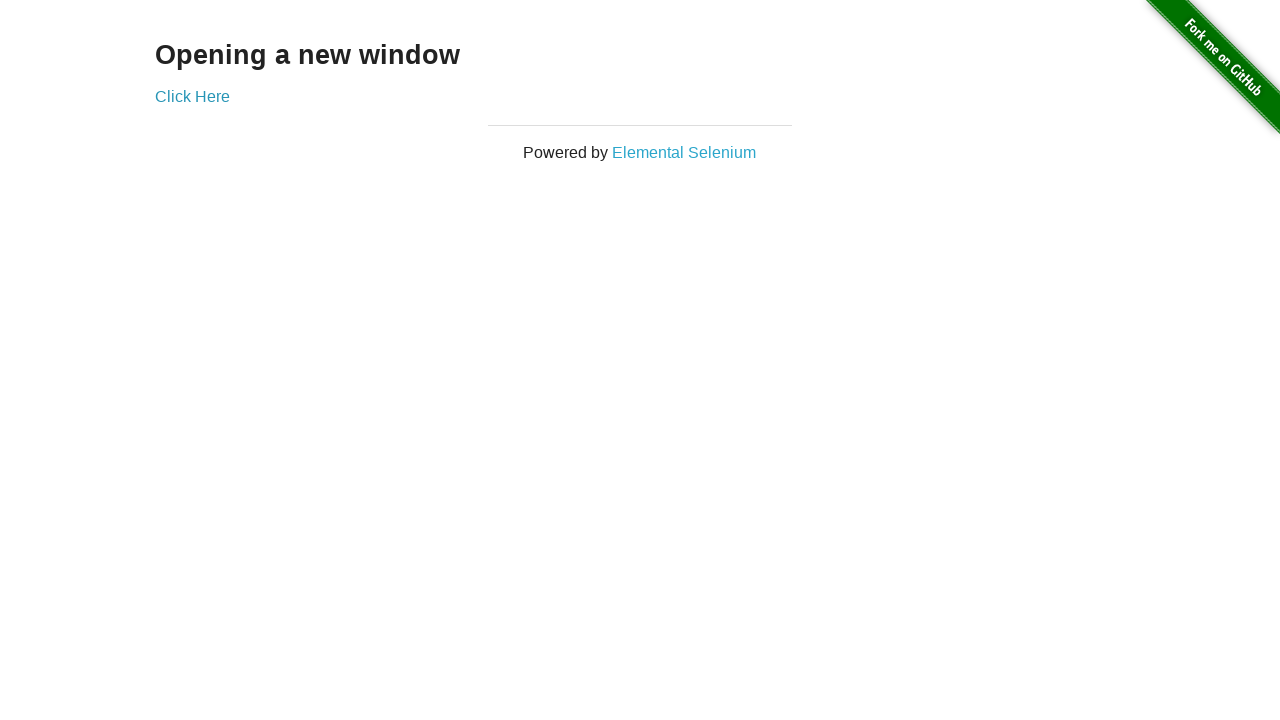

Verified parent window heading matches 'Opening a new window'
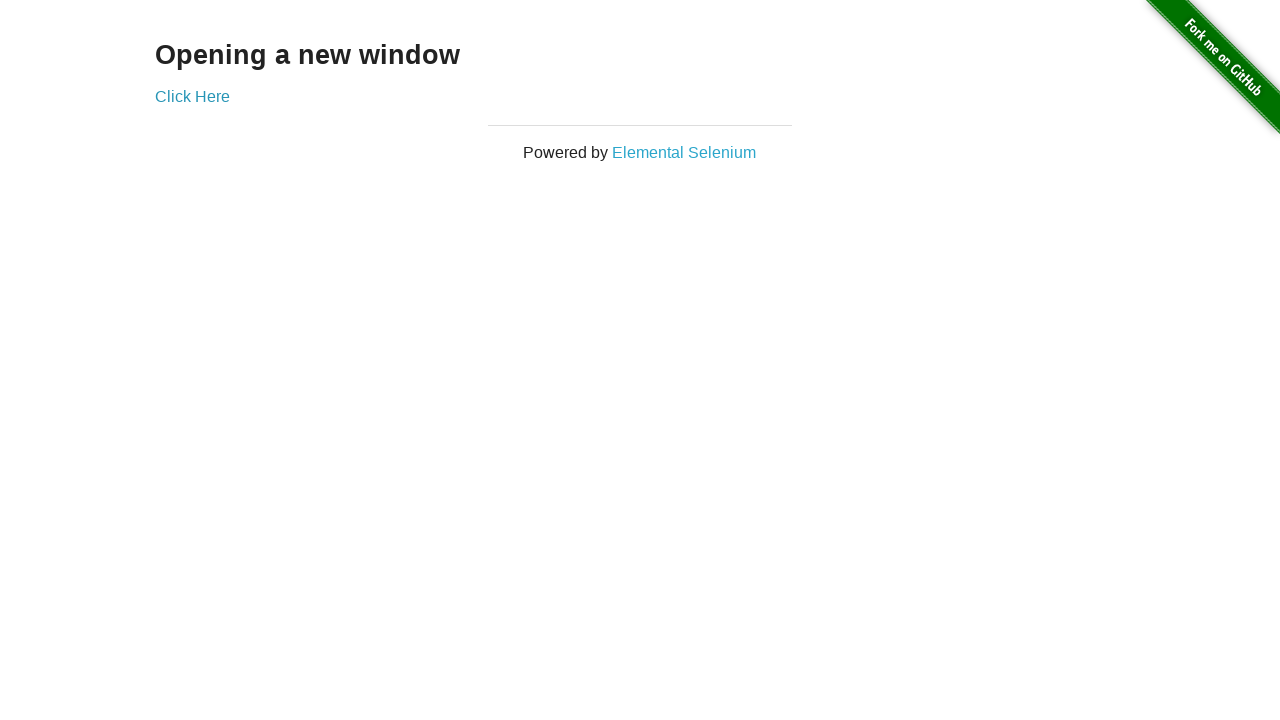

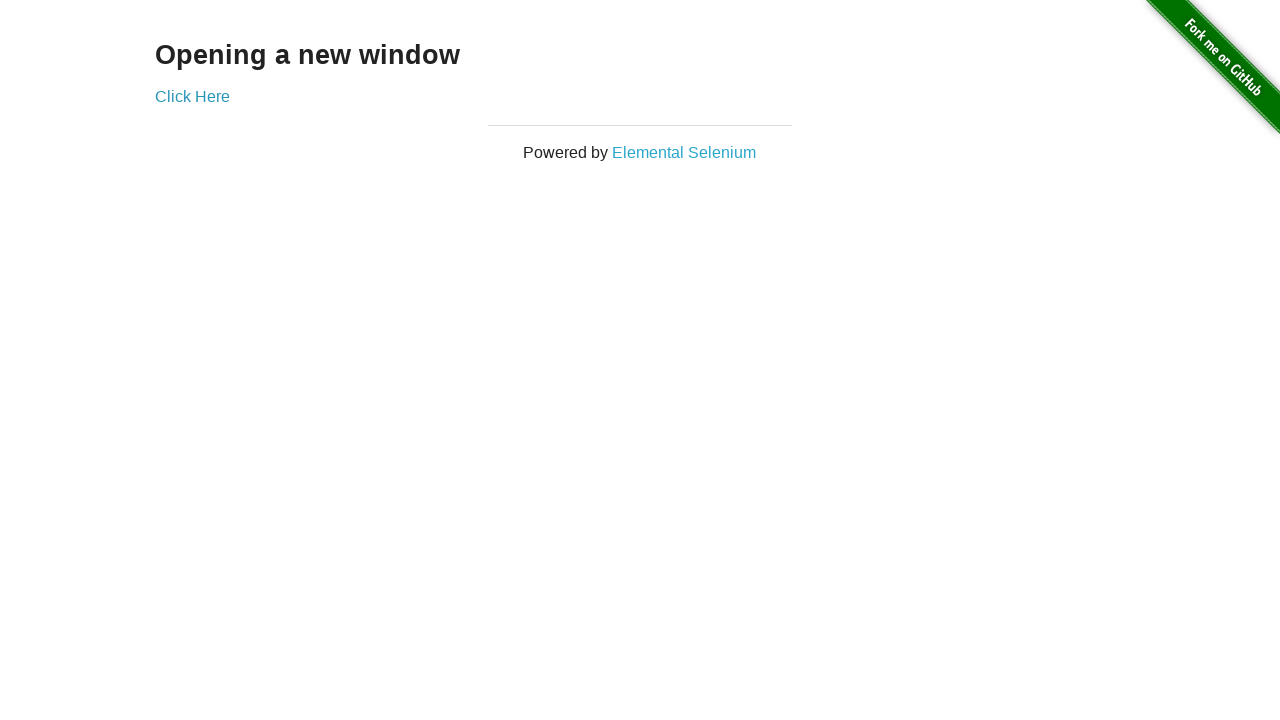